Tests clicking the JS Prompt button, entering text into the prompt, accepting it, and verifying the result shows the entered text.

Starting URL: https://the-internet.herokuapp.com/javascript_alerts

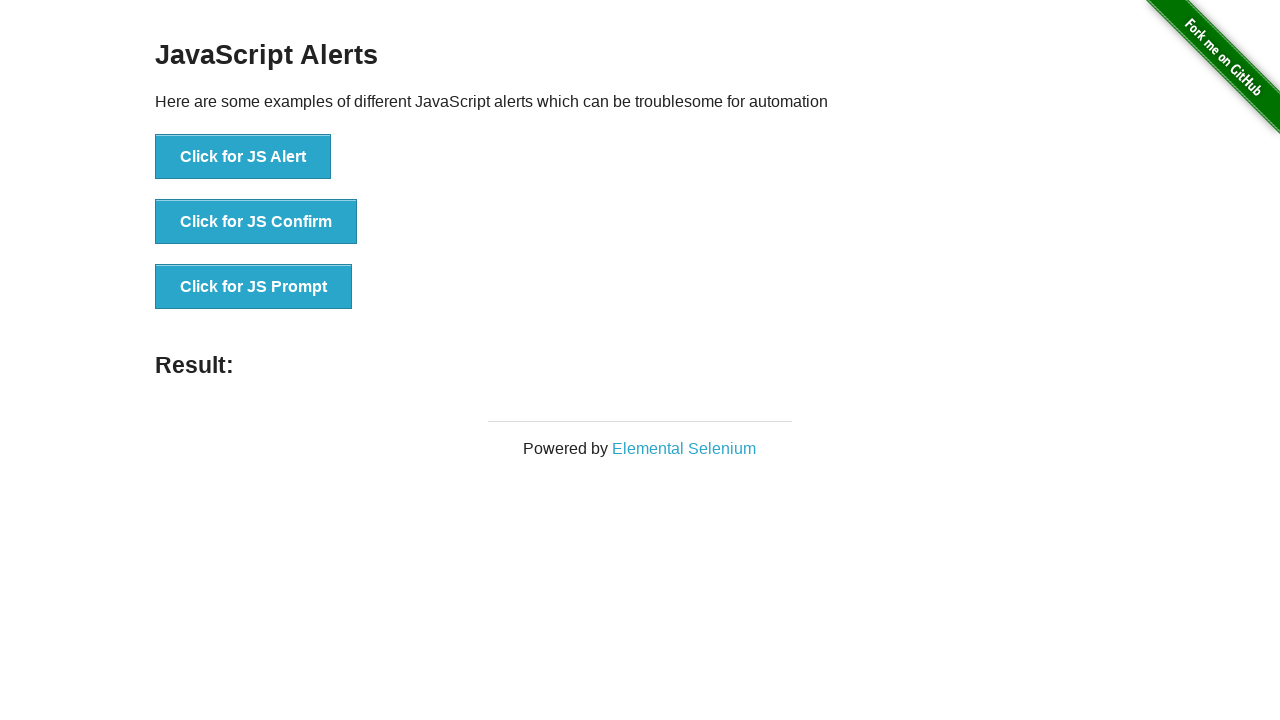

Set up dialog handler to accept prompt with 'hello world'
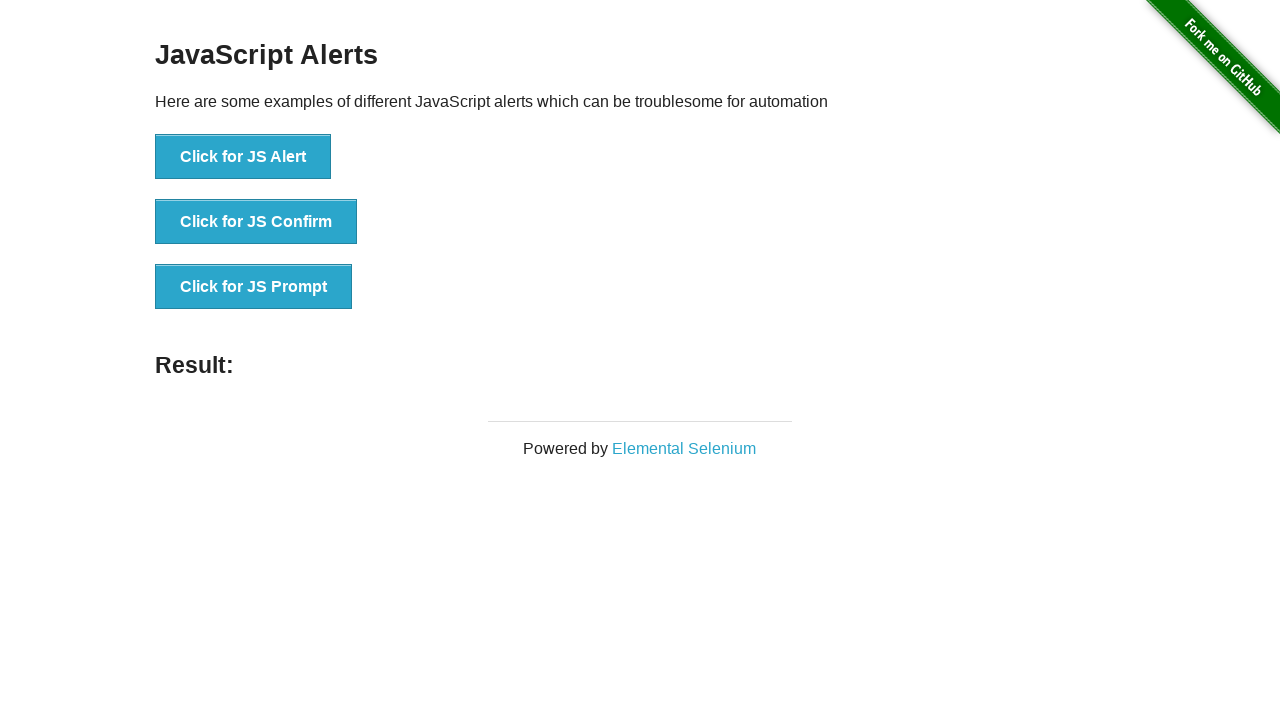

Clicked JS Prompt button to trigger prompt dialog at (254, 287) on button[onclick*='jsPrompt']
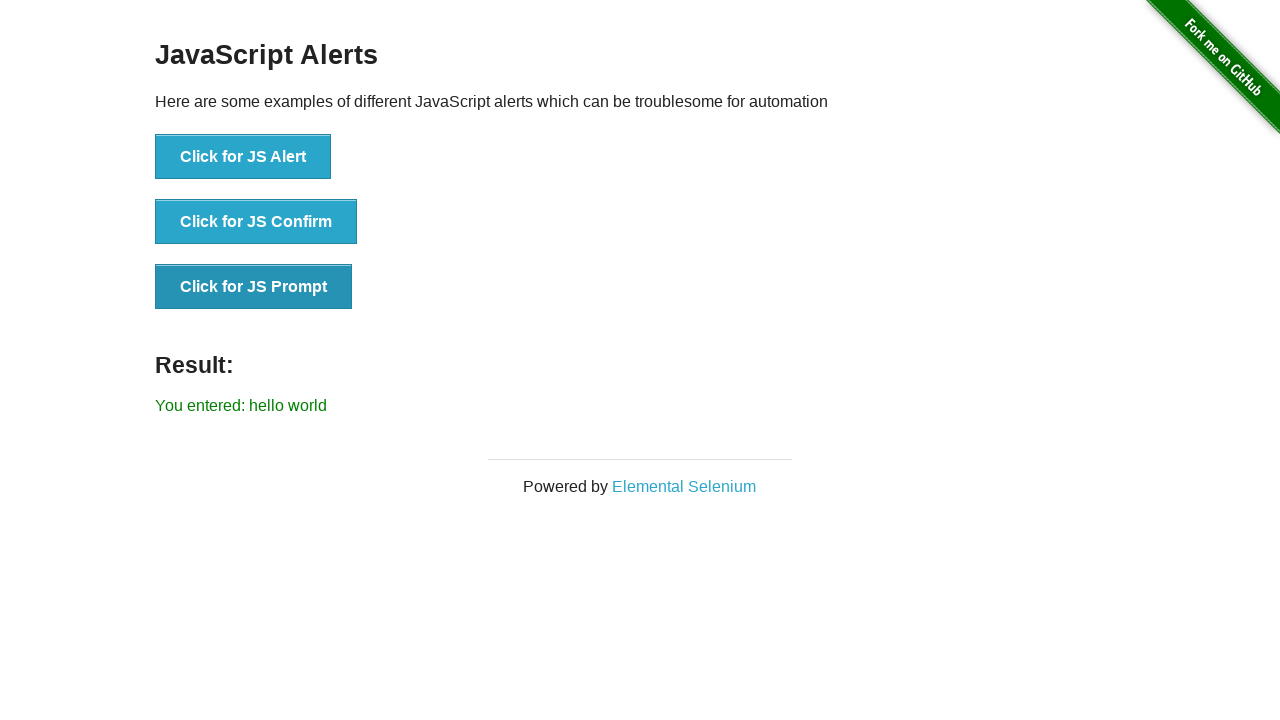

Verified result label appeared with entered text 'hello world'
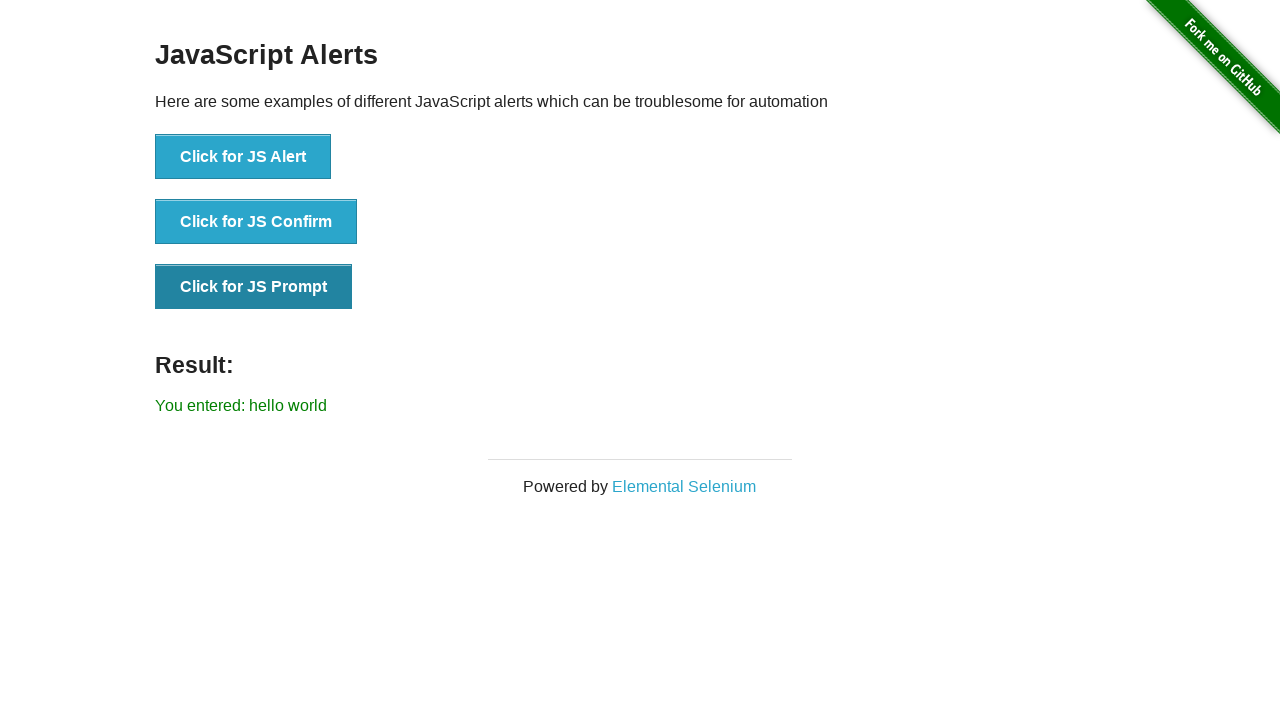

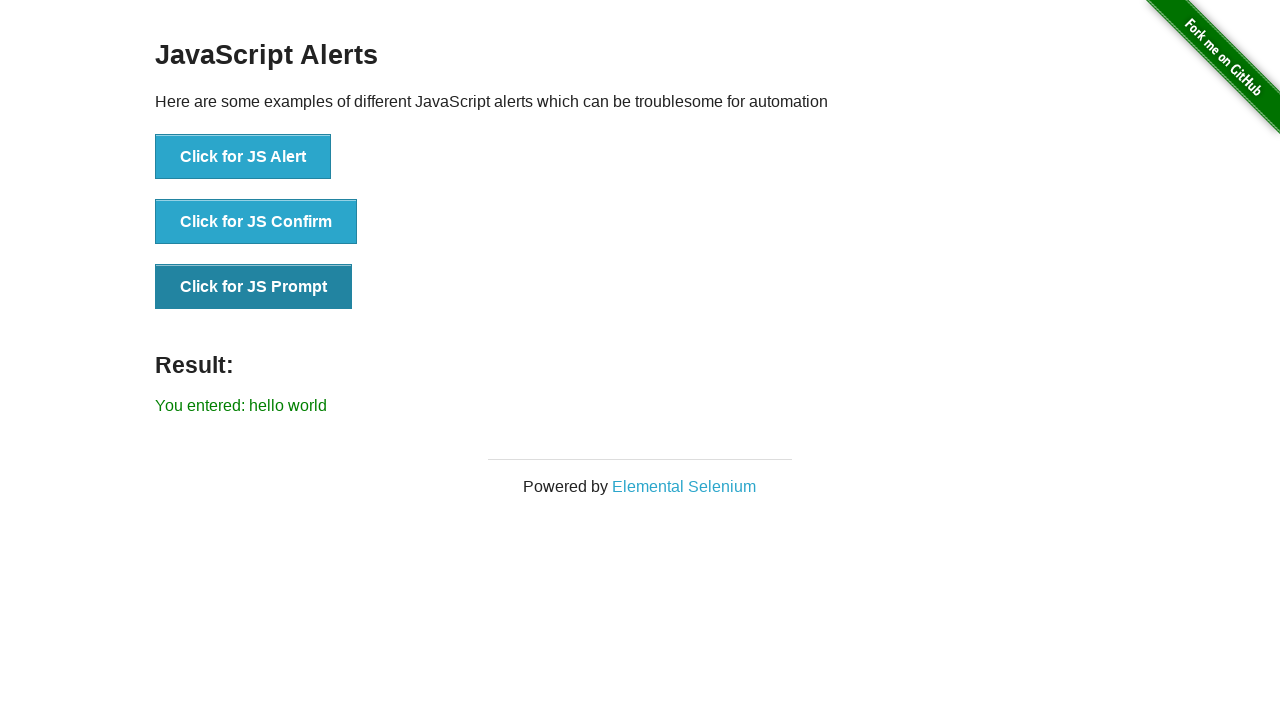